Navigates to Get Help from login page and clicks Contact Support button

Starting URL: https://target110.brightarrow.com/m/

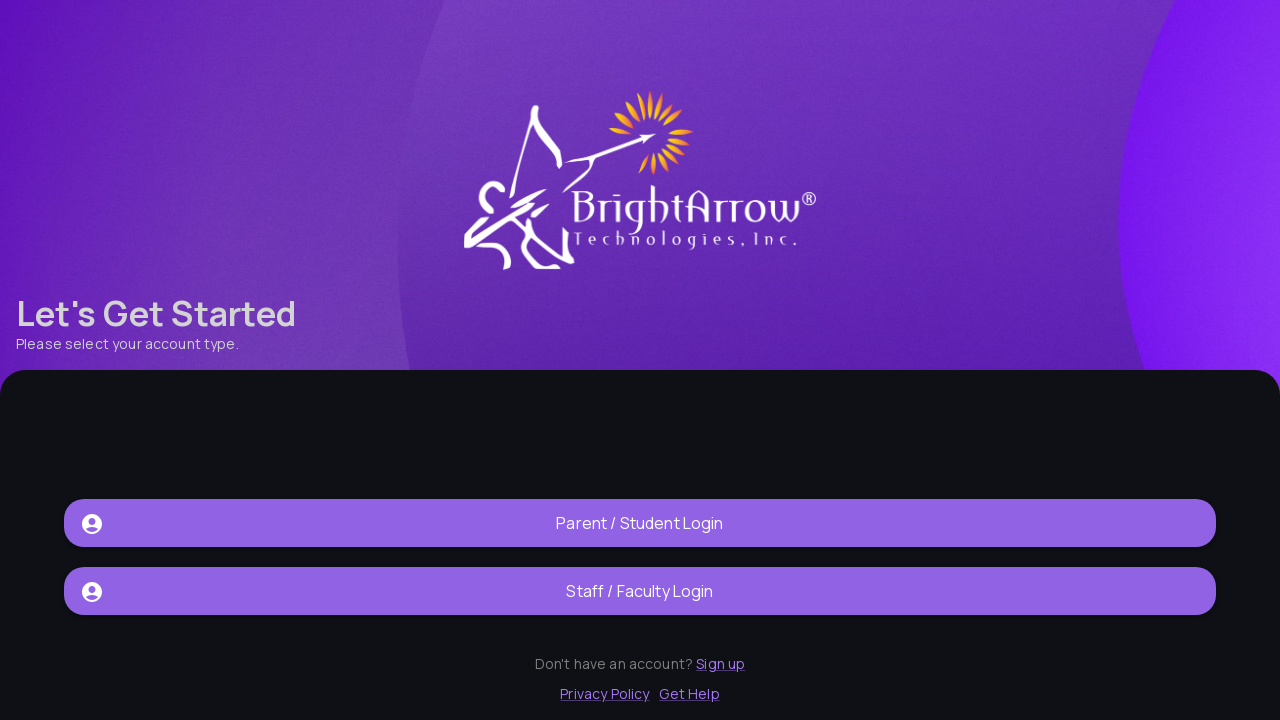

Clicked Get Help link on login page at (690, 693) on text=Get Help
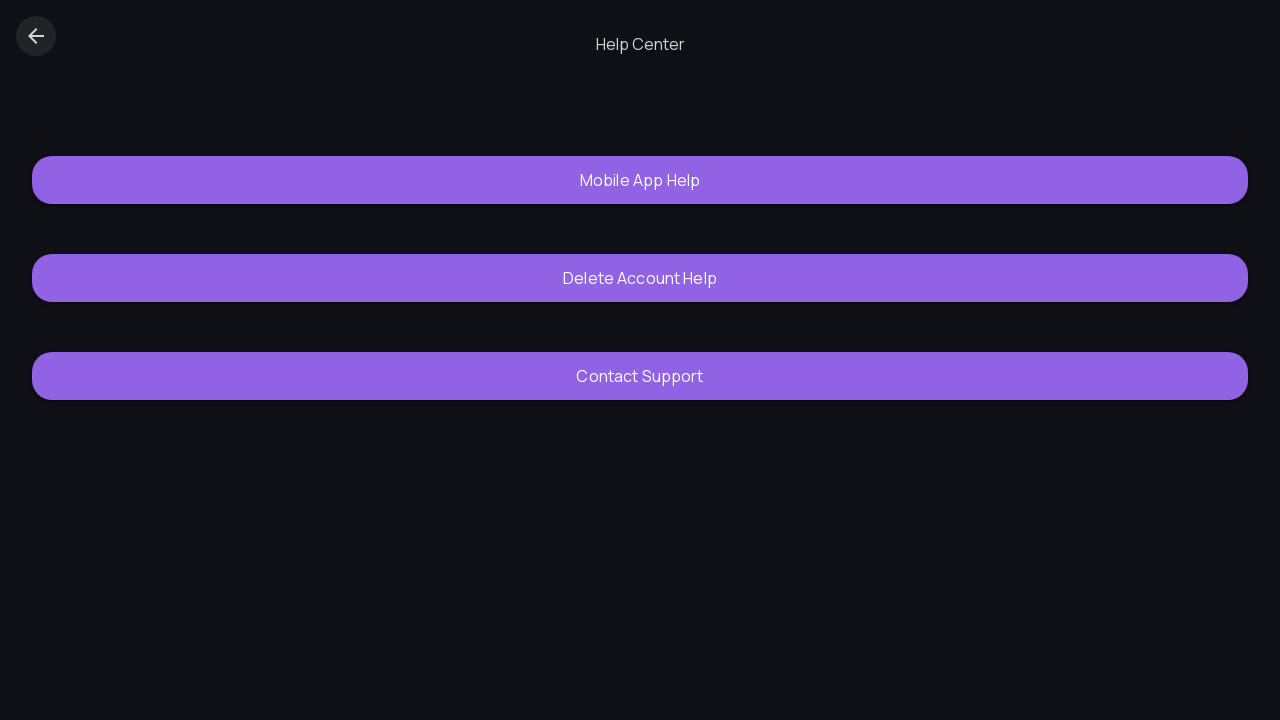

Clicked Contact Support button at (640, 376) on button:has-text('Contact Support')
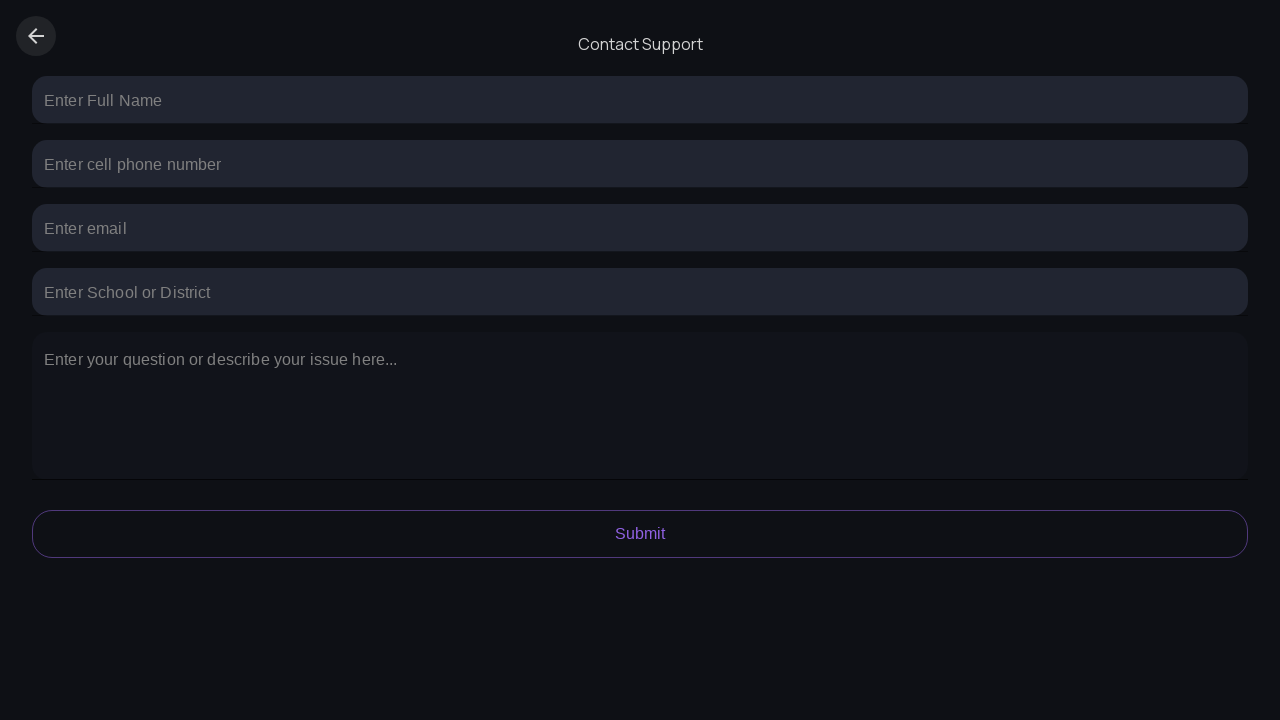

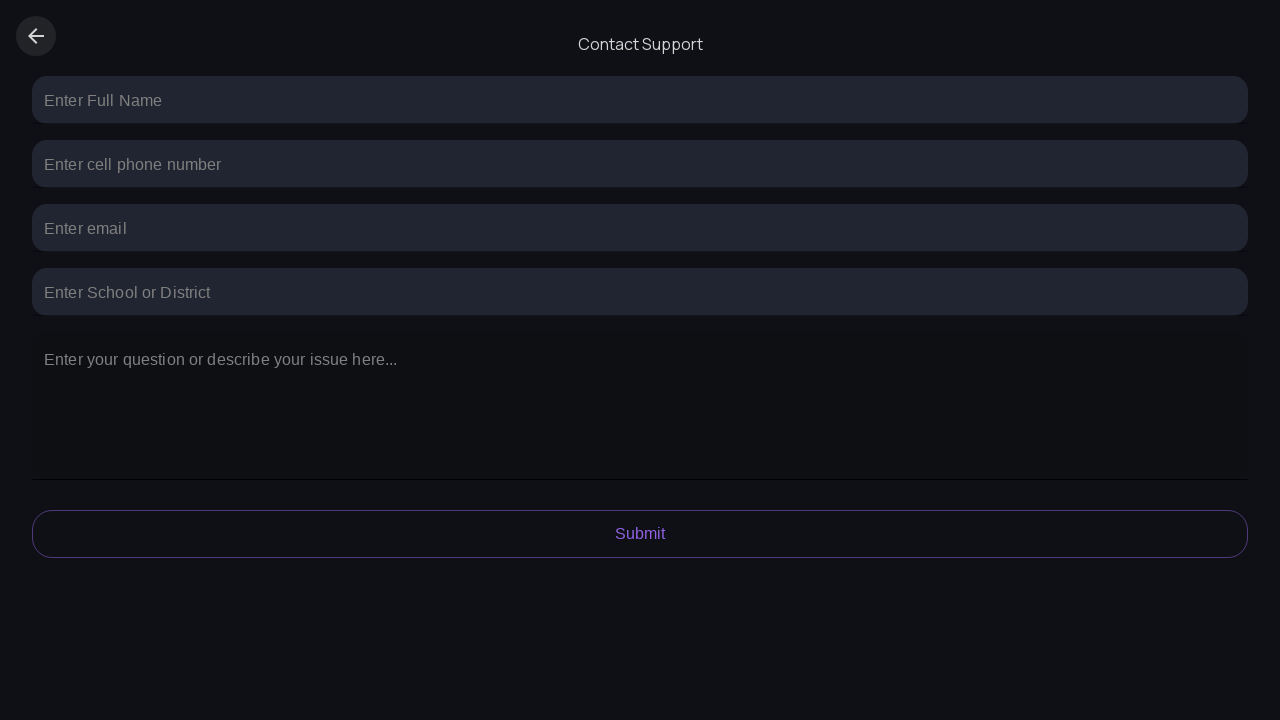